Tests the subtraction operation of the calculator with edge cases including negative subtraction, zero subtraction, and equal number subtraction

Starting URL: https://testsheepnz.github.io/BasicCalculator.html

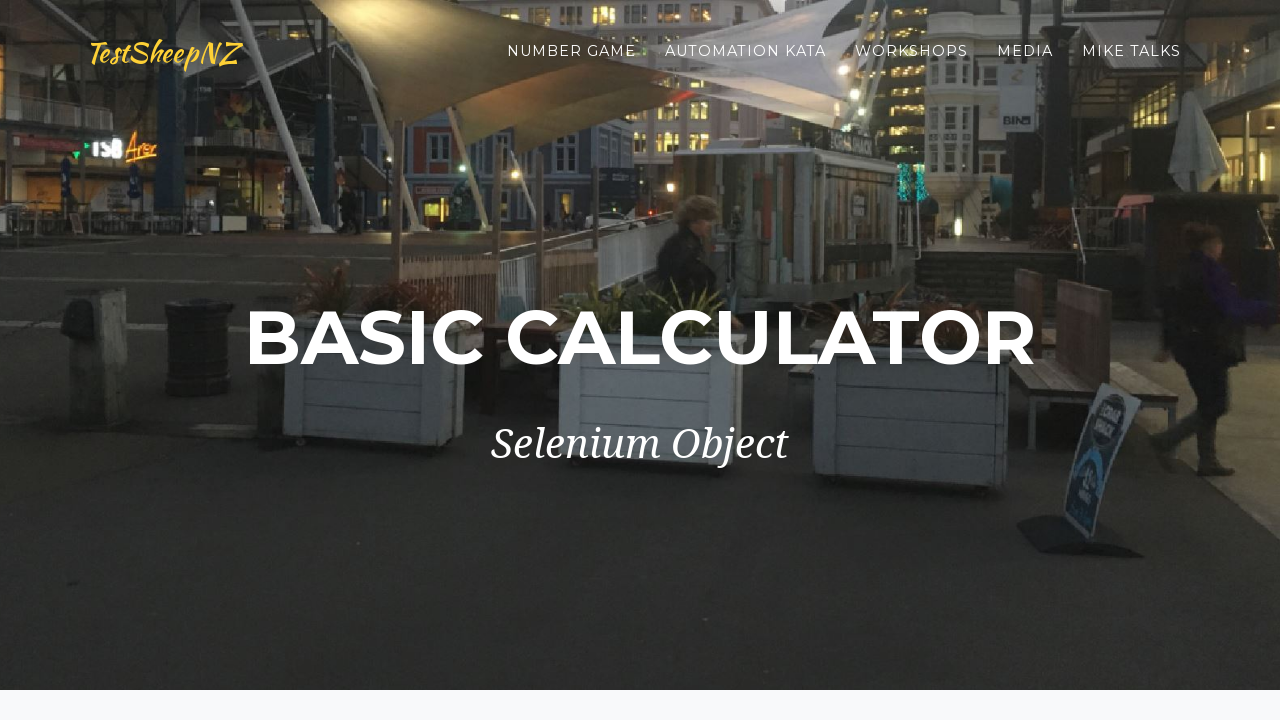

Filled number1 field with '10' on #number1Field
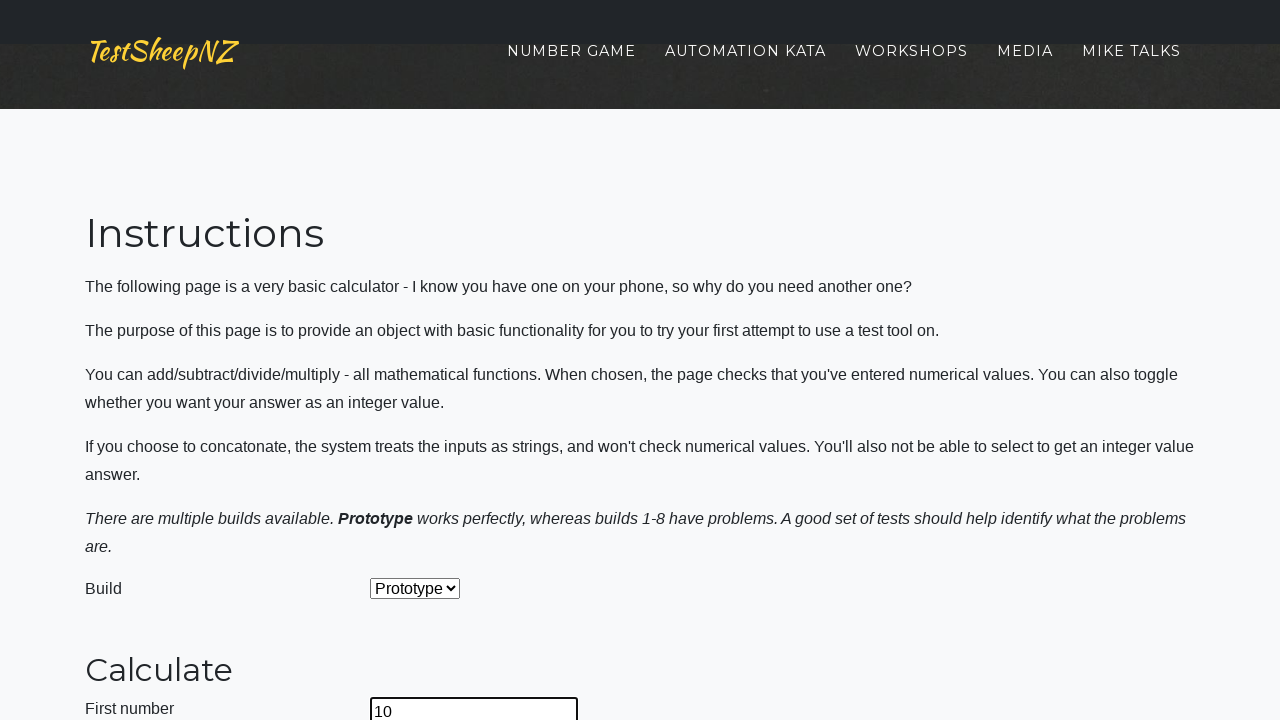

Filled number2 field with '-5' on #number2Field
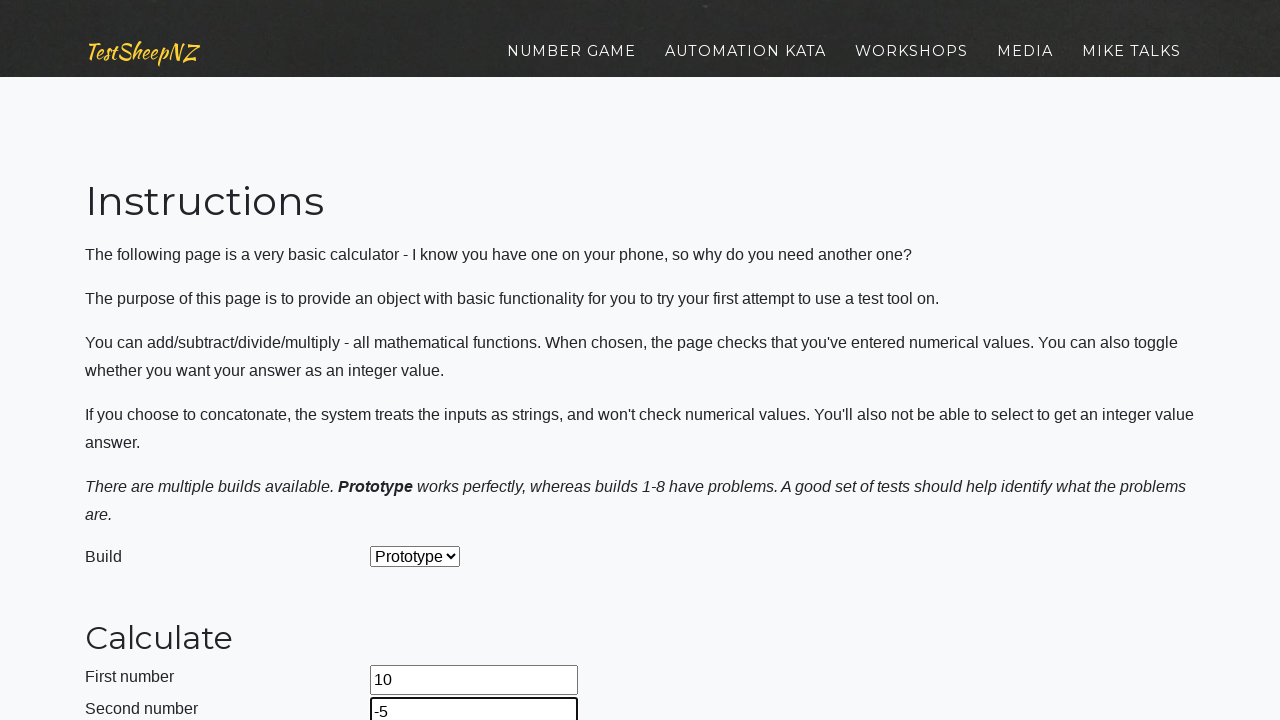

Selected Subtract operation from dropdown on #selectOperationDropdown
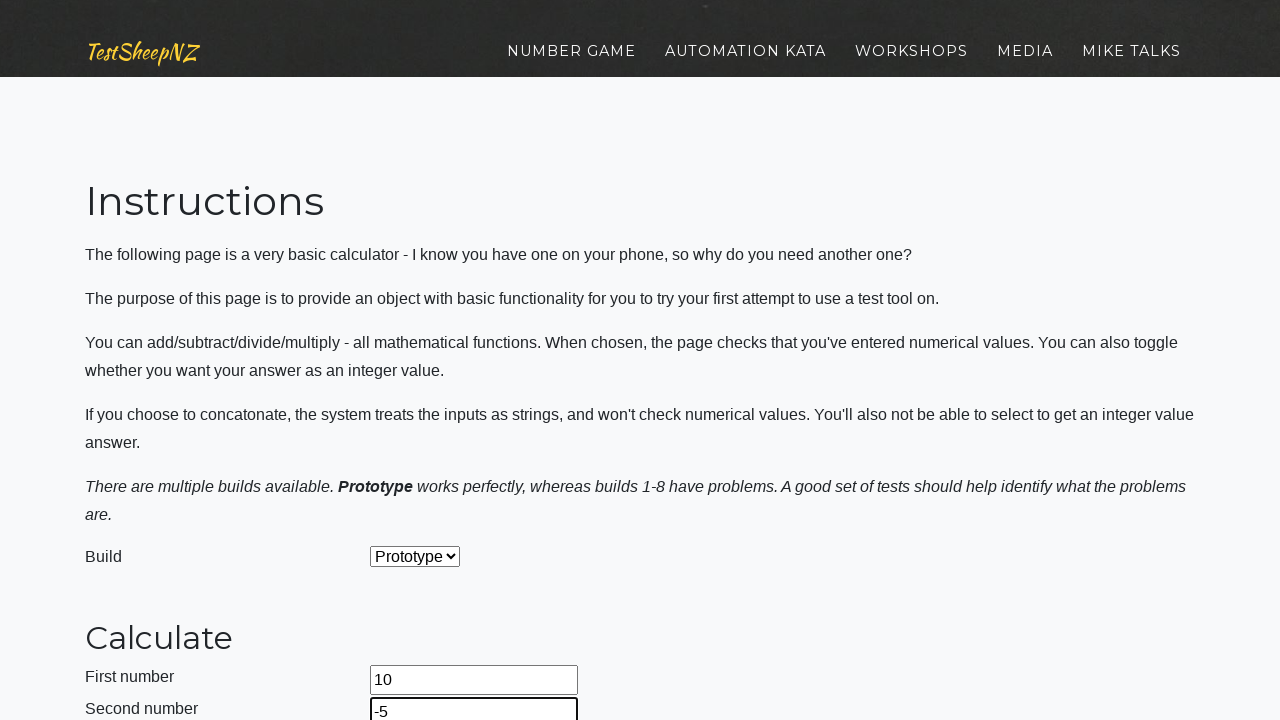

Clicked calculate button for 10 - (-5) at (422, 361) on #calculateButton
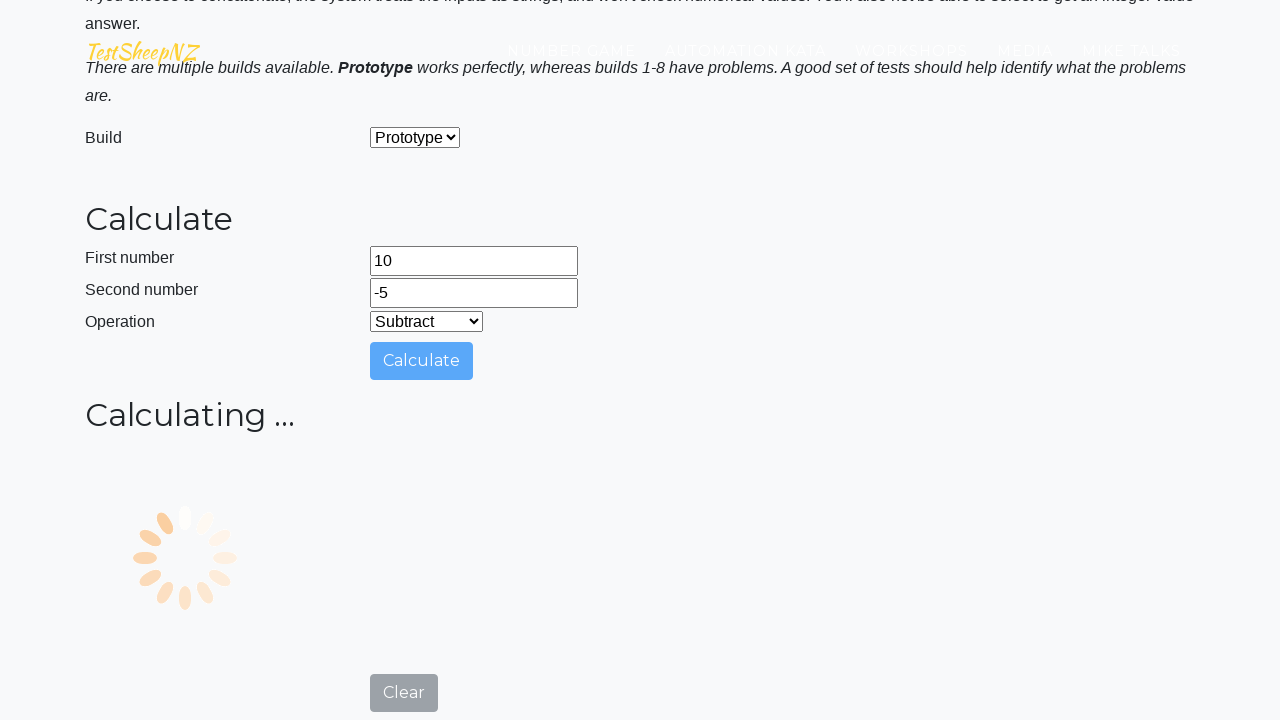

Waited 2000ms for calculation result
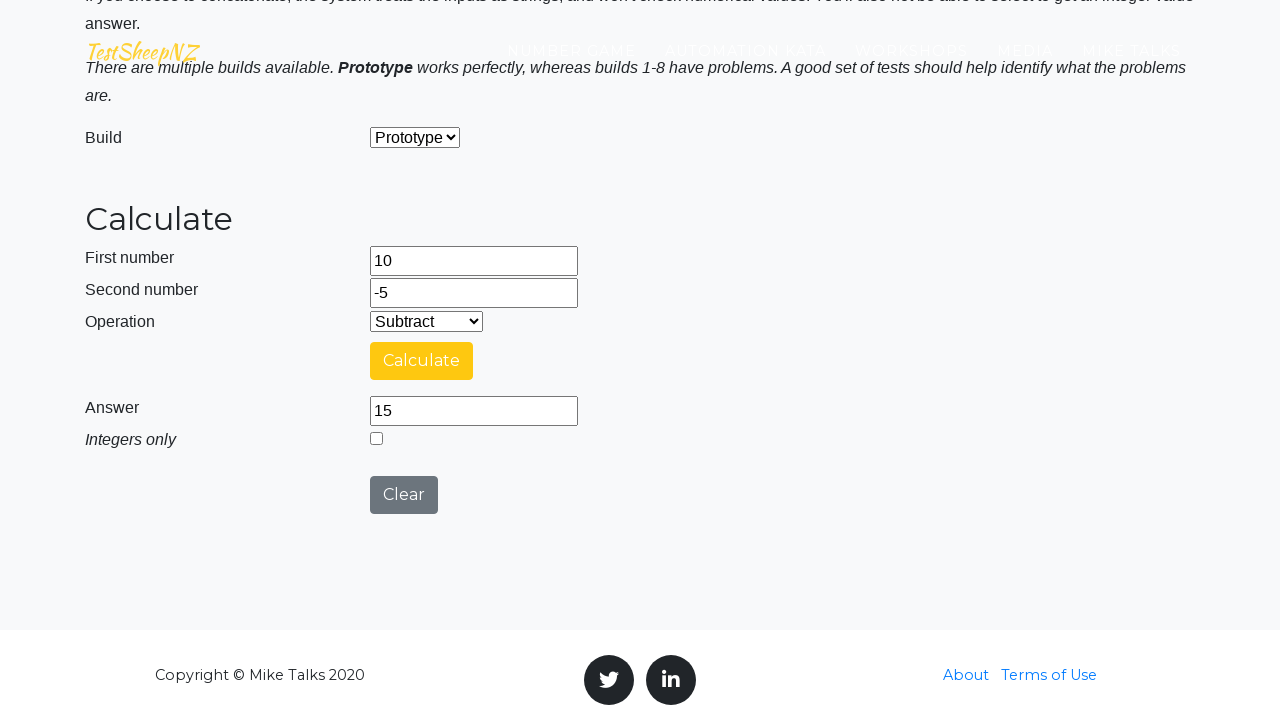

Cleared number1 field on #number1Field
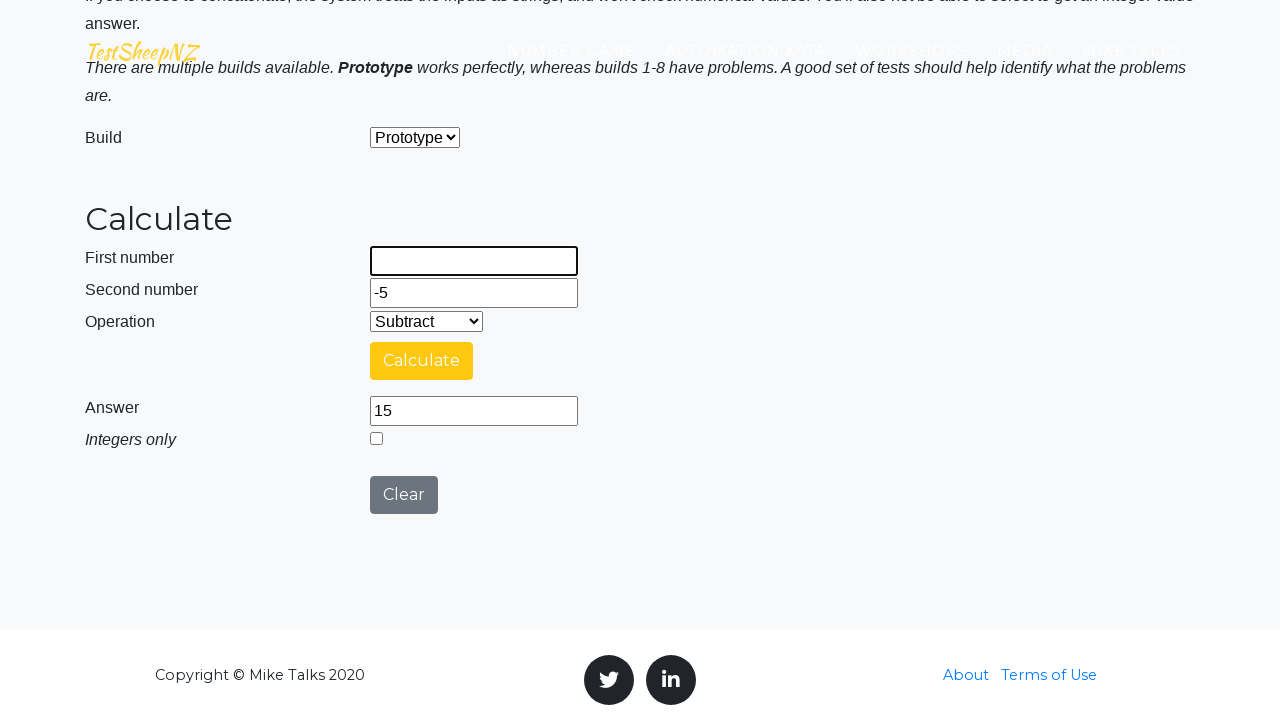

Cleared number2 field on #number2Field
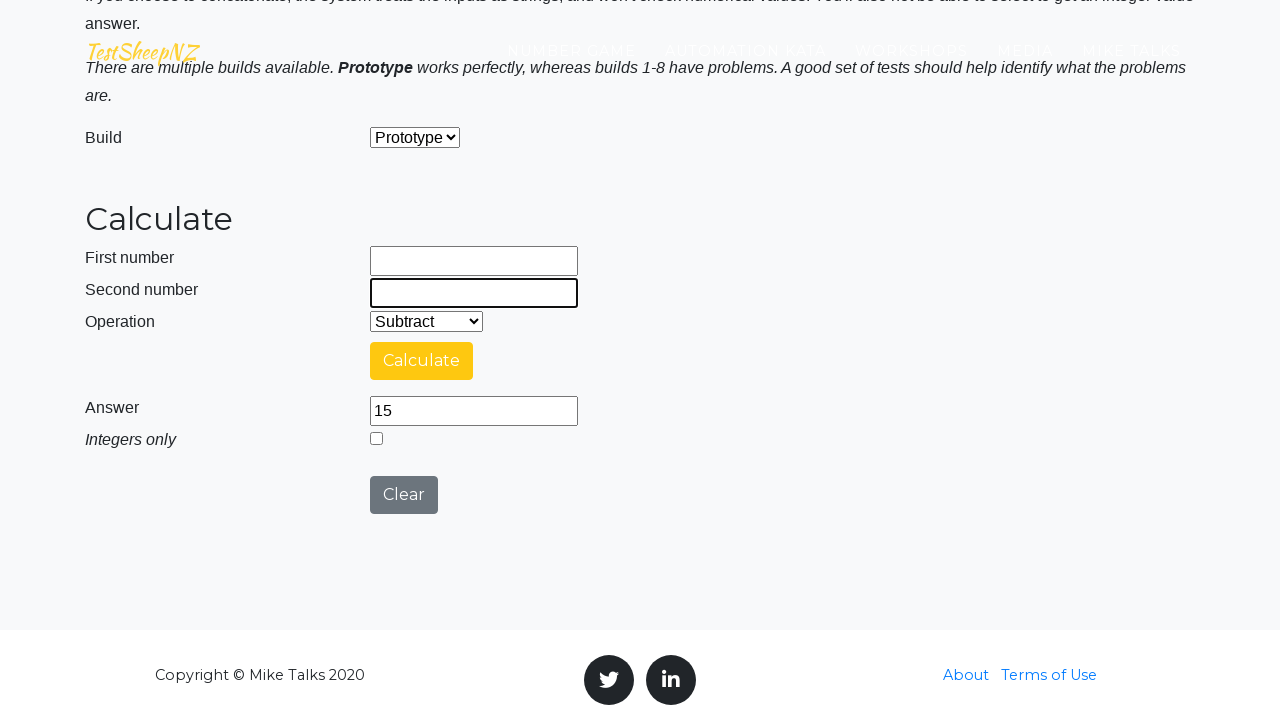

Waited 2000ms after clearing fields
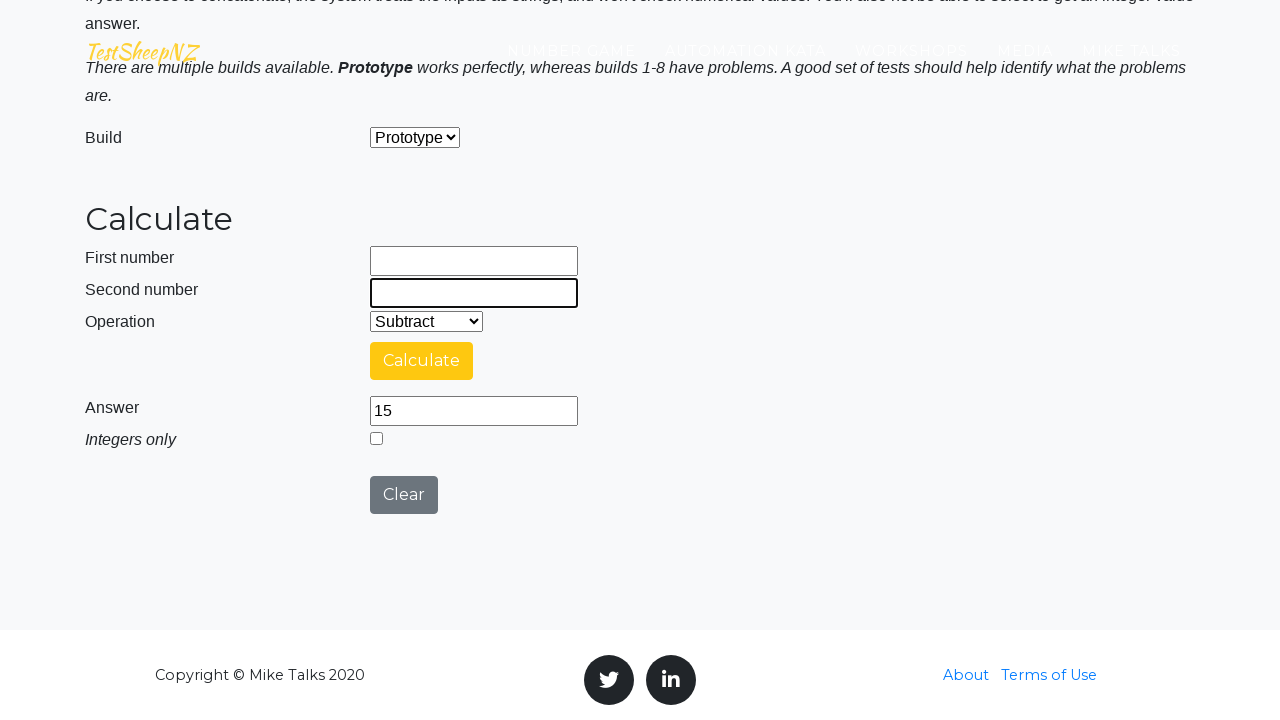

Filled number1 field with '10' for second test on #number1Field
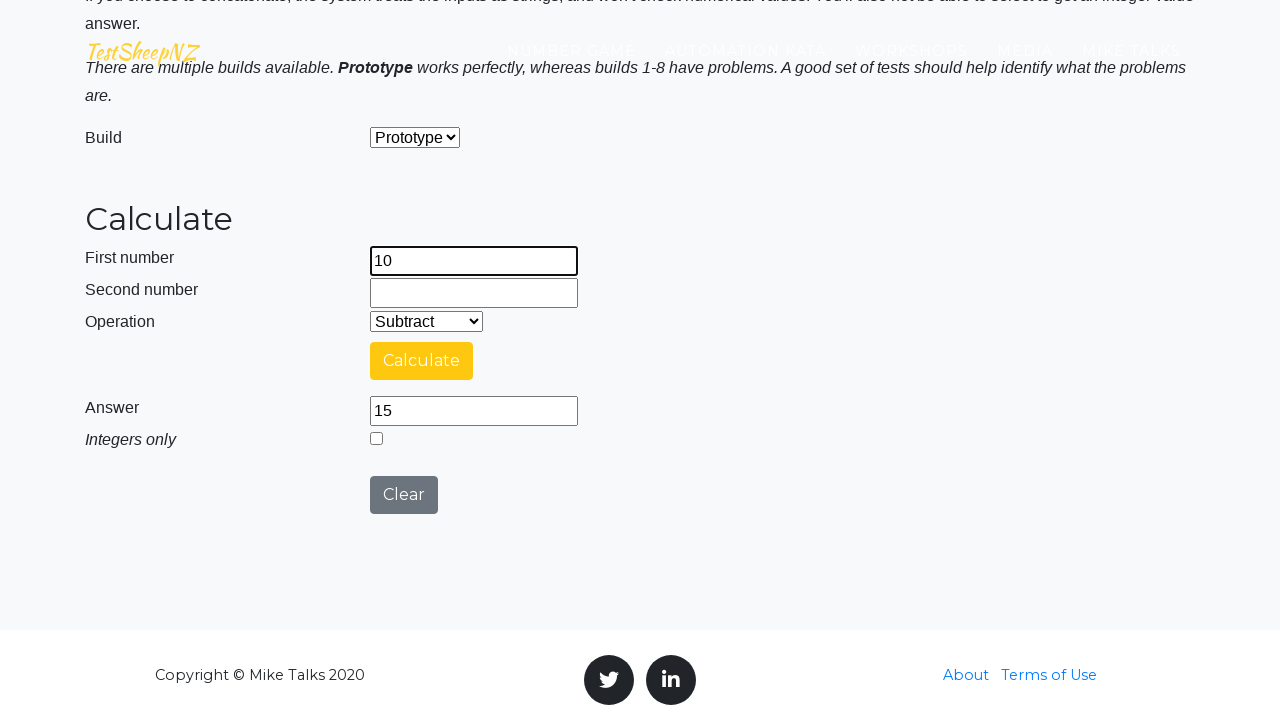

Filled number2 field with '0' on #number2Field
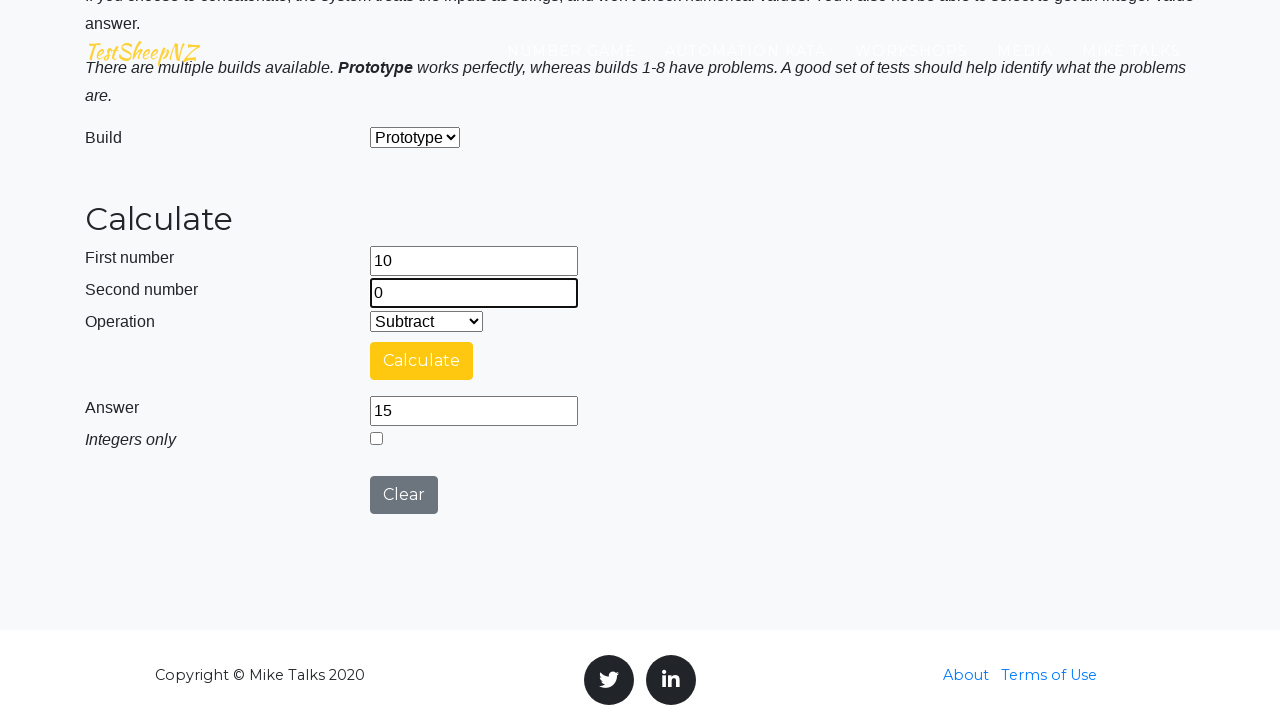

Selected Subtract operation from dropdown on #selectOperationDropdown
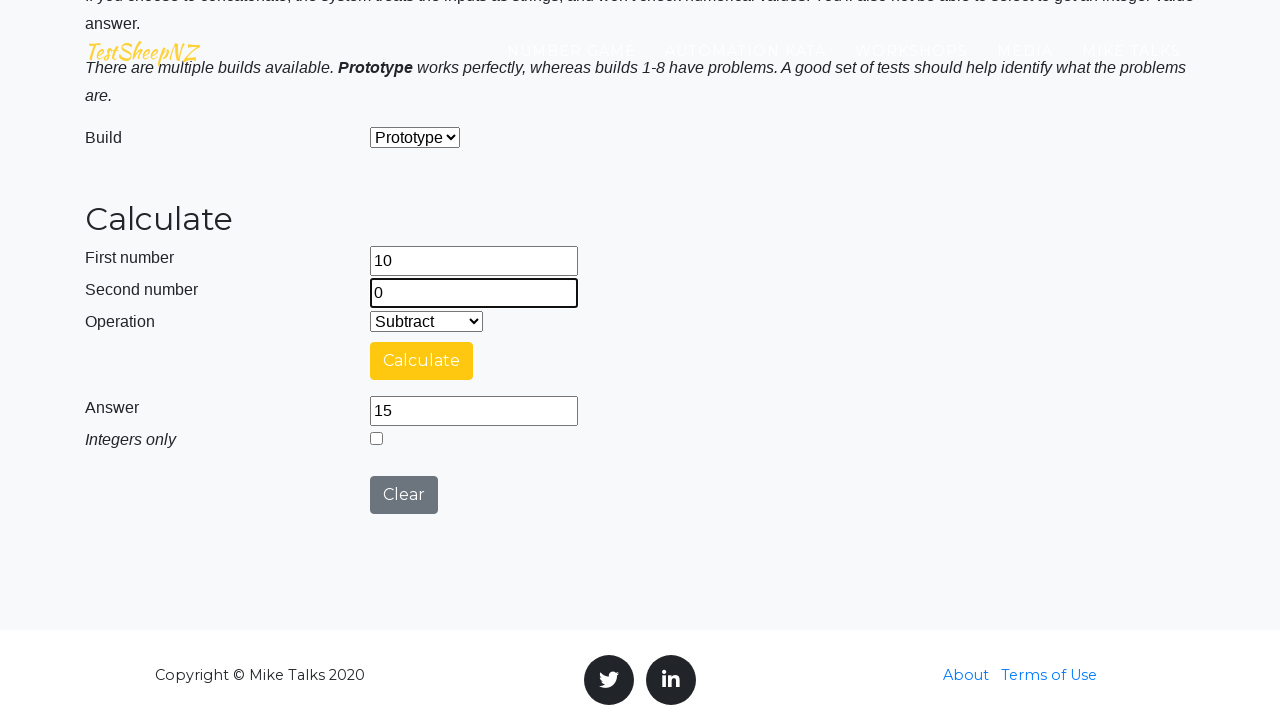

Clicked calculate button for 10 - 0 at (422, 361) on #calculateButton
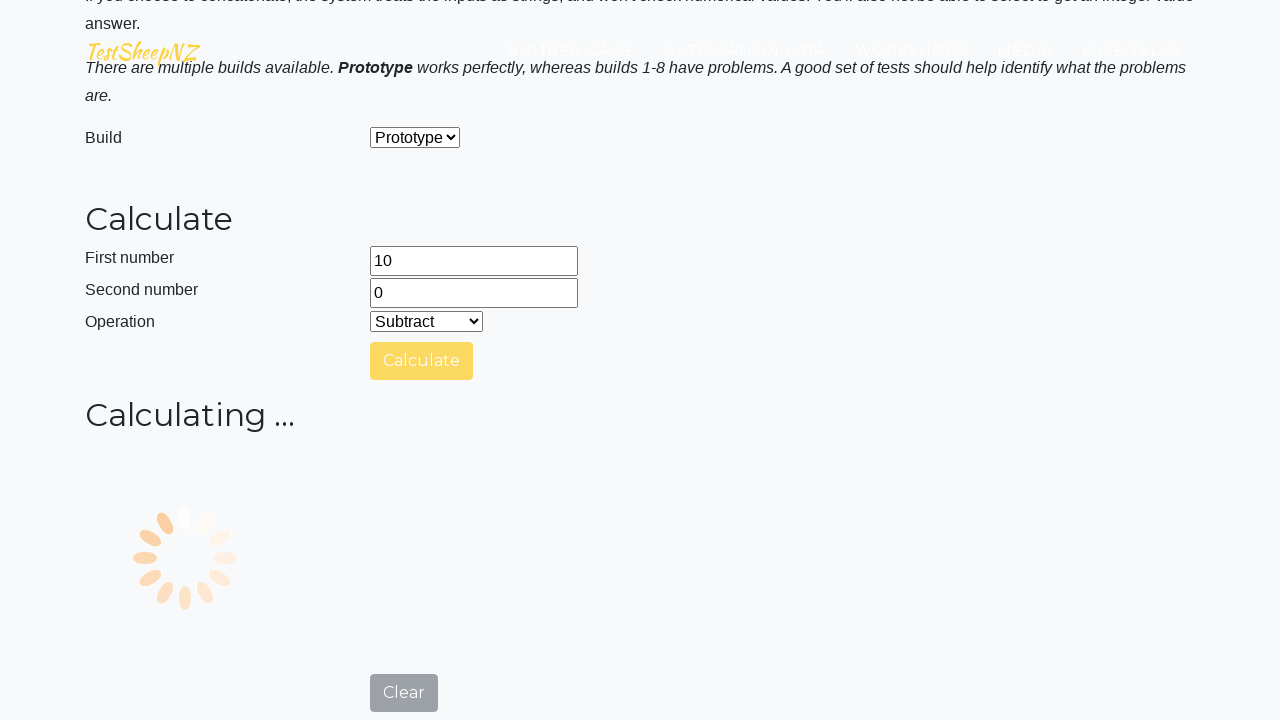

Waited 2000ms for calculation result
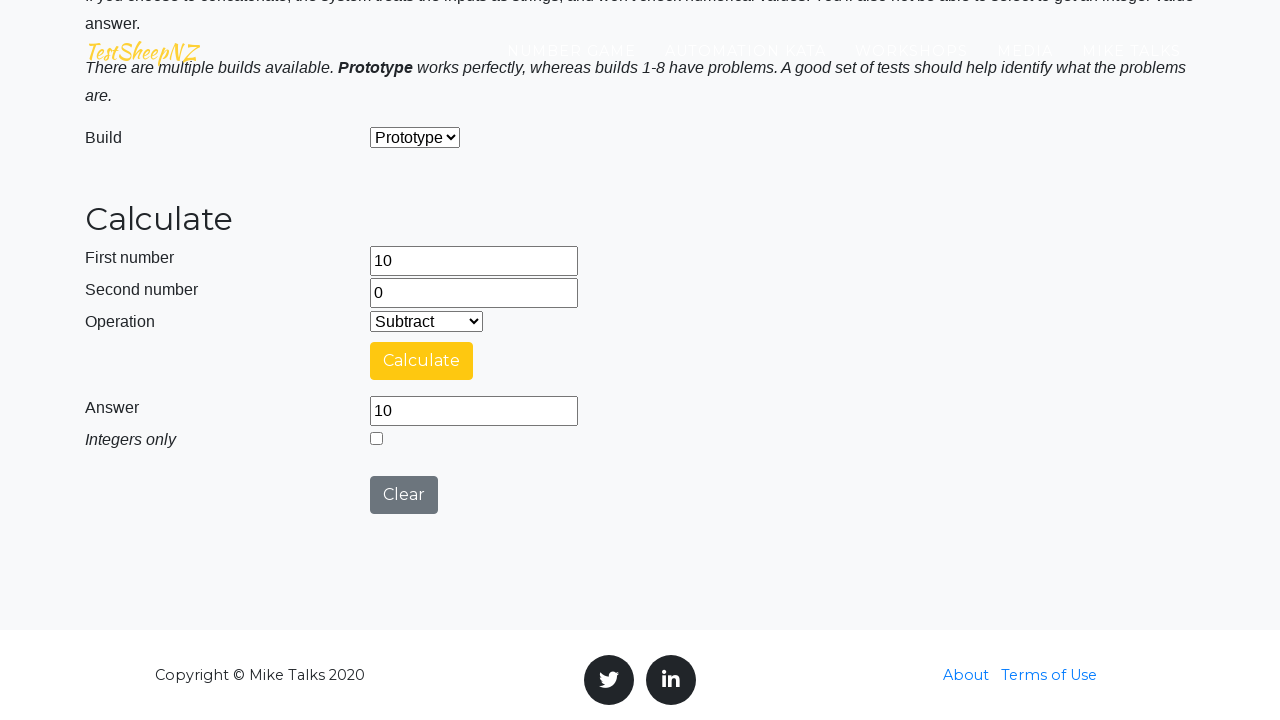

Cleared number1 field on #number1Field
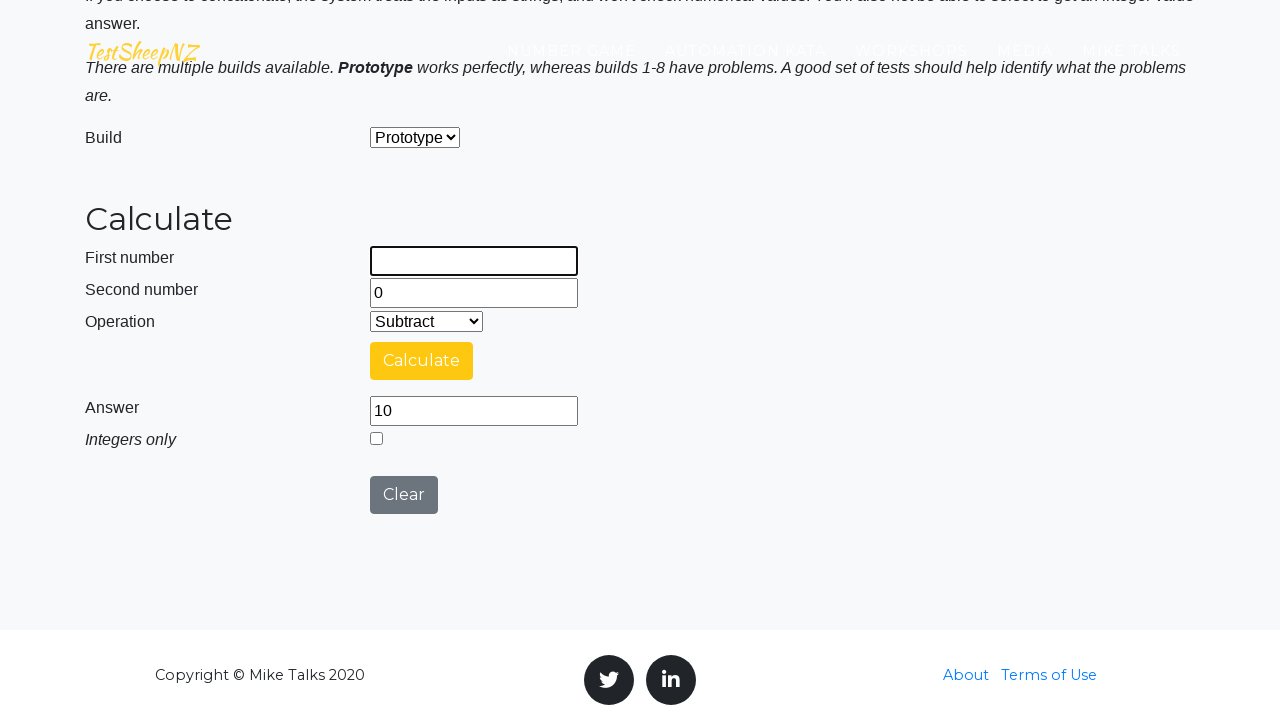

Cleared number2 field on #number2Field
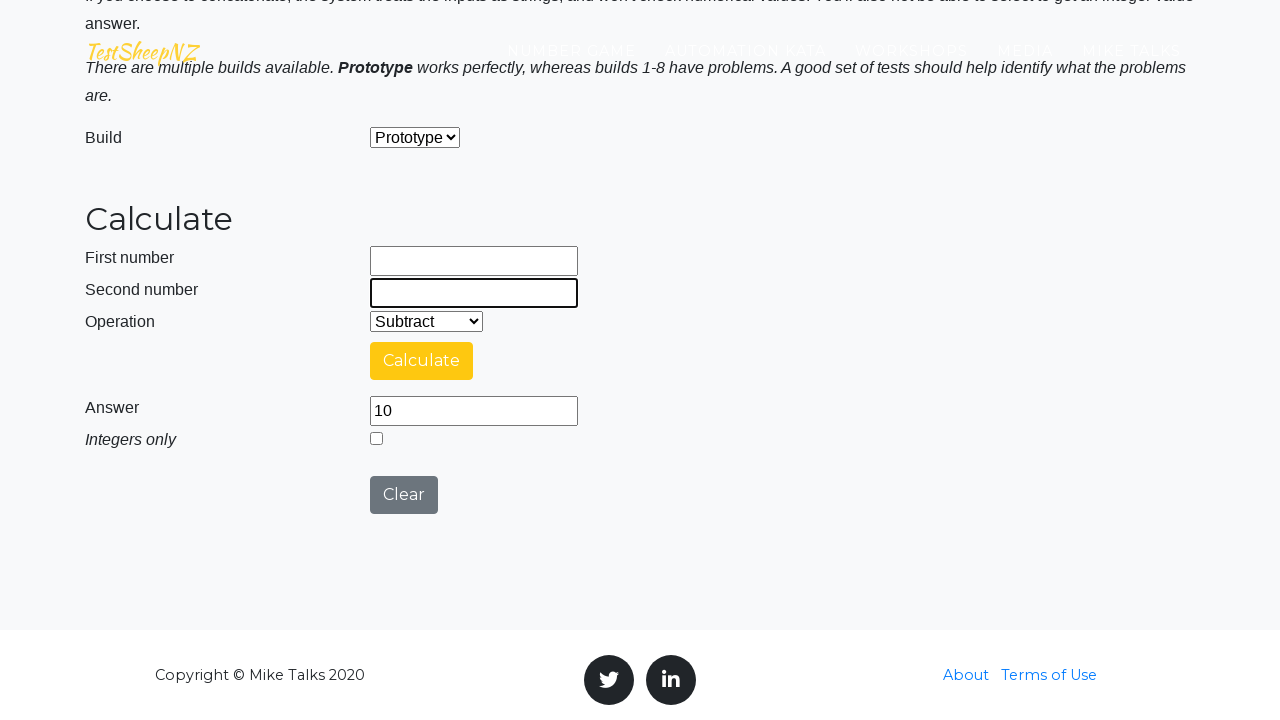

Waited 2000ms after clearing fields
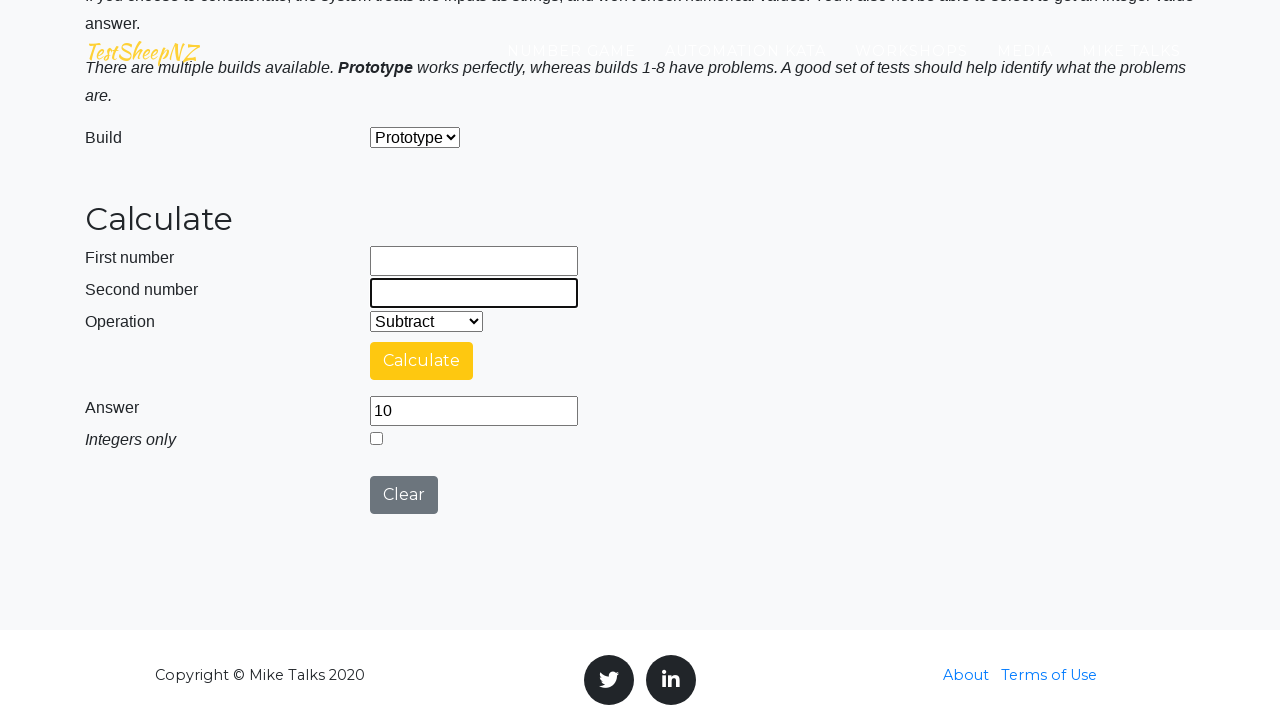

Filled number1 field with '-10' for third test on #number1Field
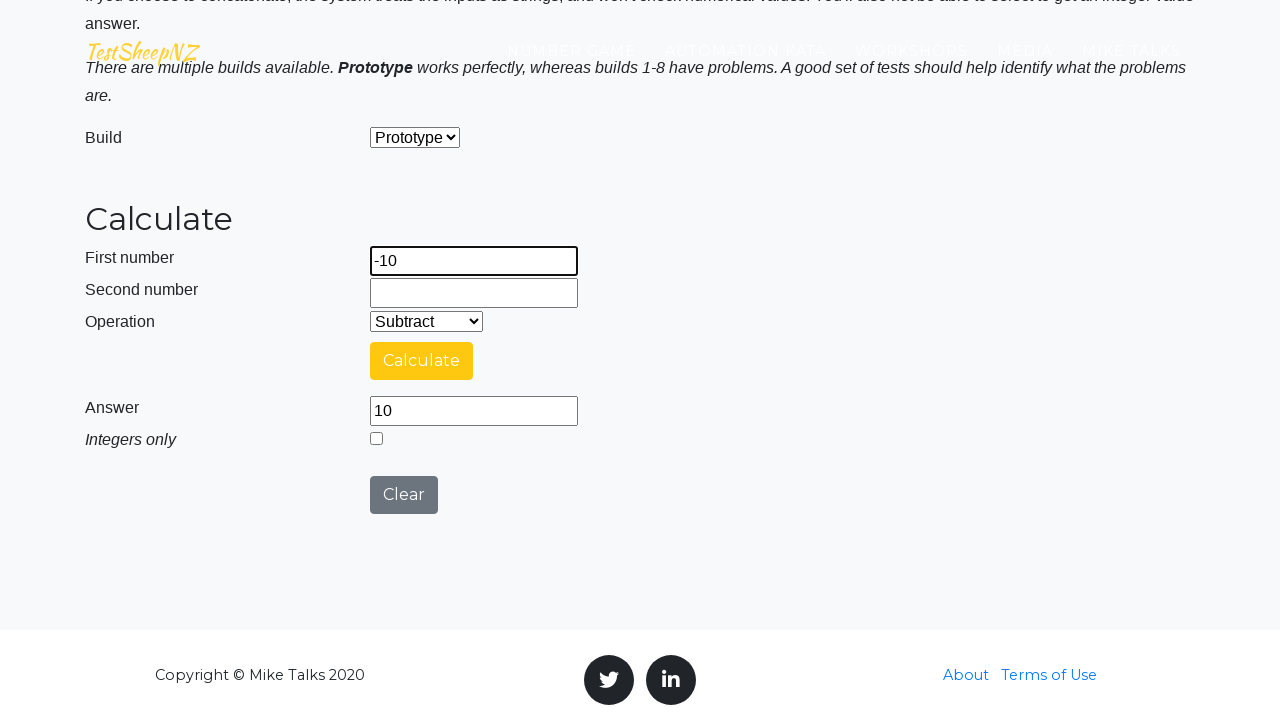

Filled number2 field with '-5' on #number2Field
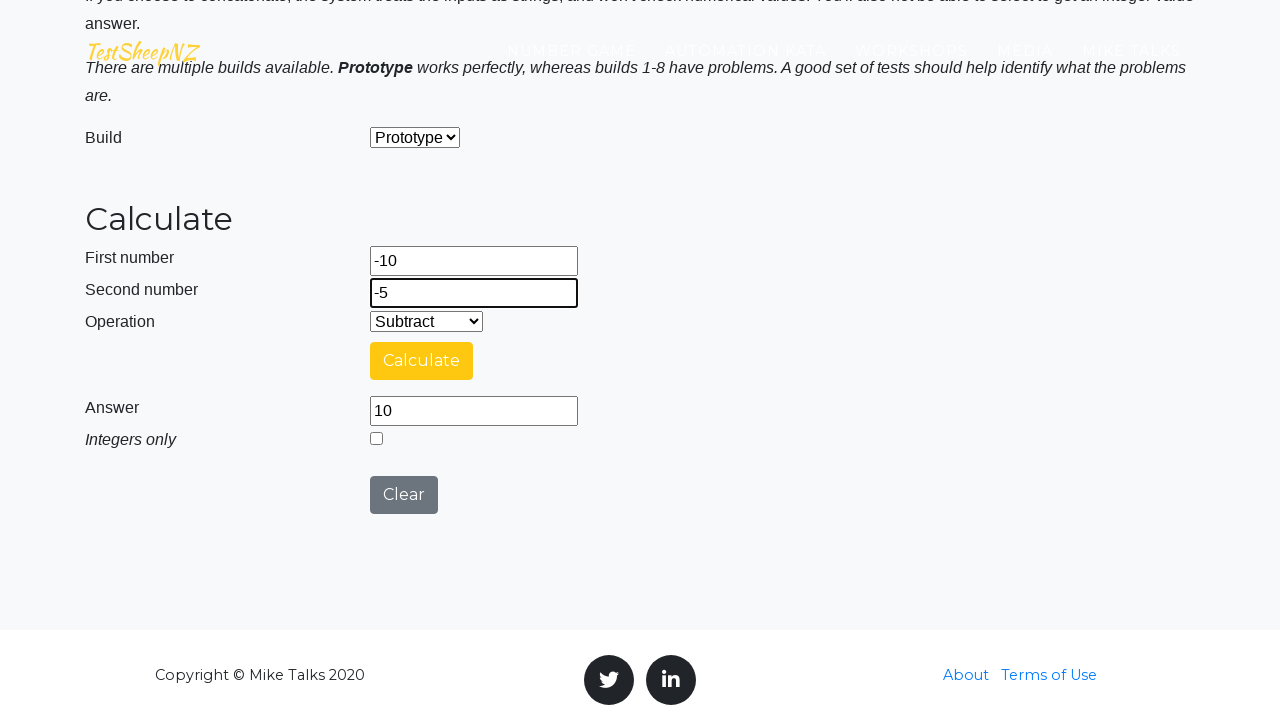

Selected Subtract operation from dropdown on #selectOperationDropdown
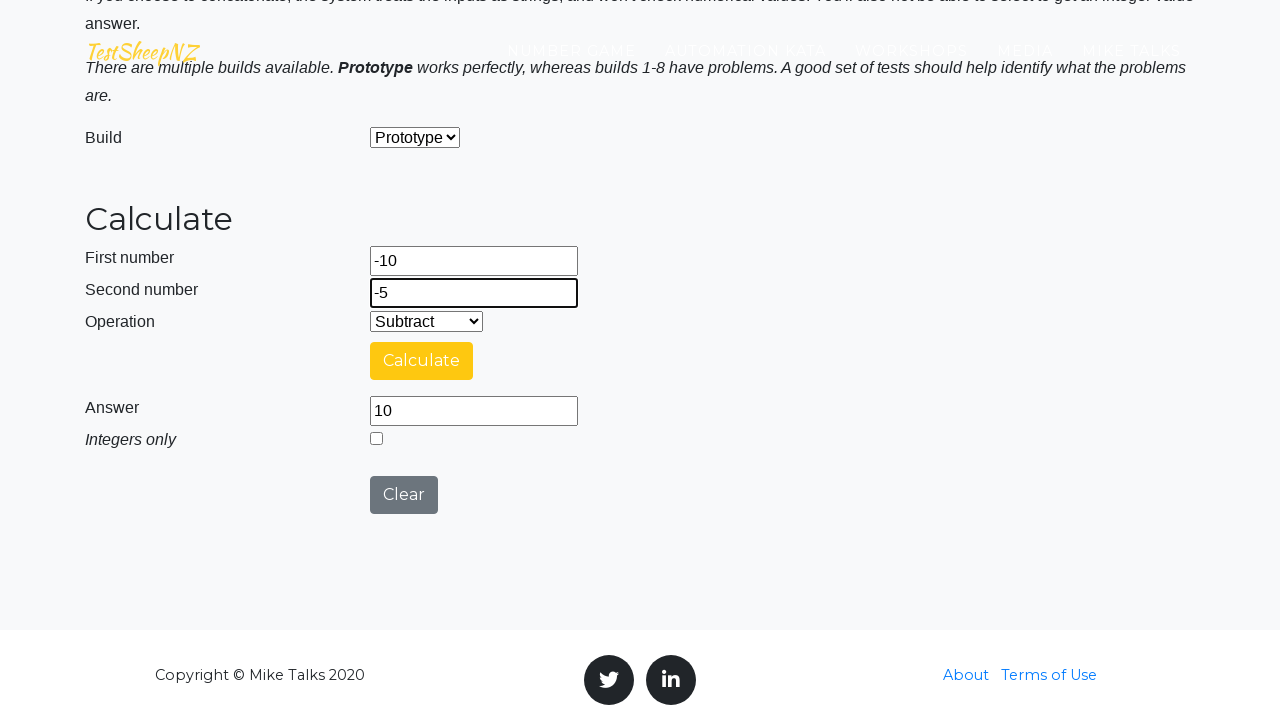

Clicked calculate button for -10 - (-5) at (422, 361) on #calculateButton
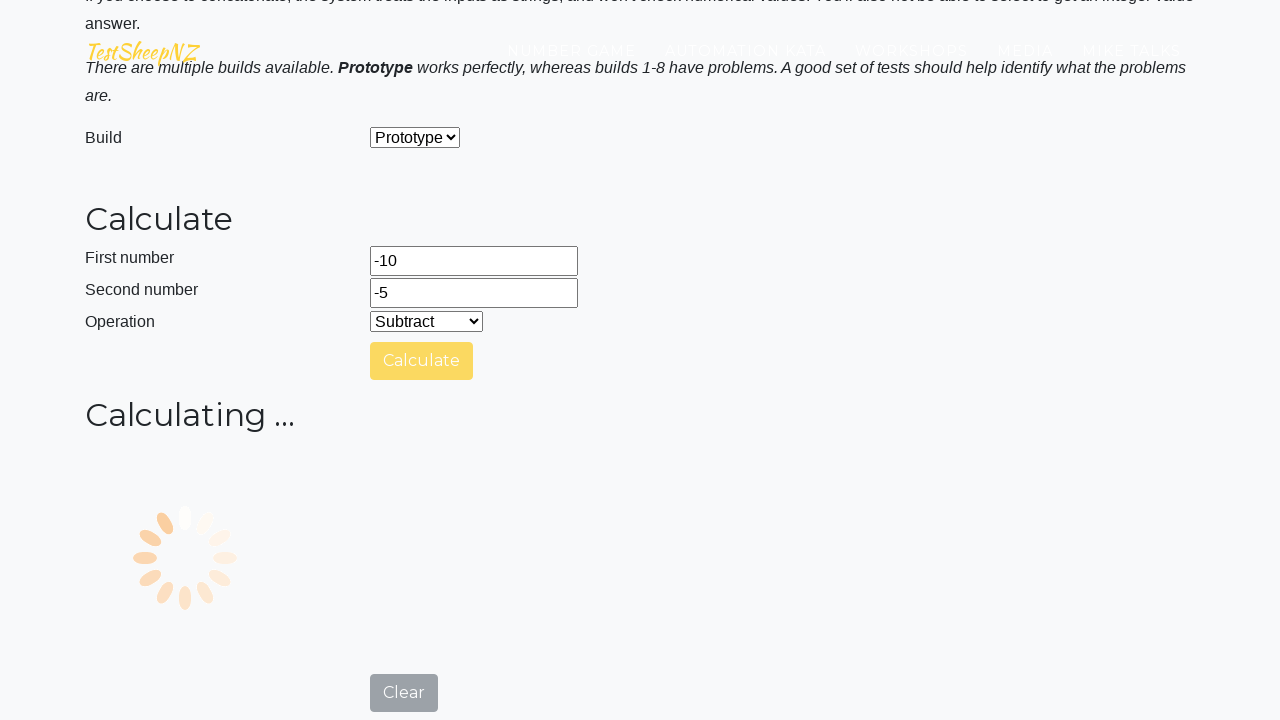

Waited 2000ms for calculation result
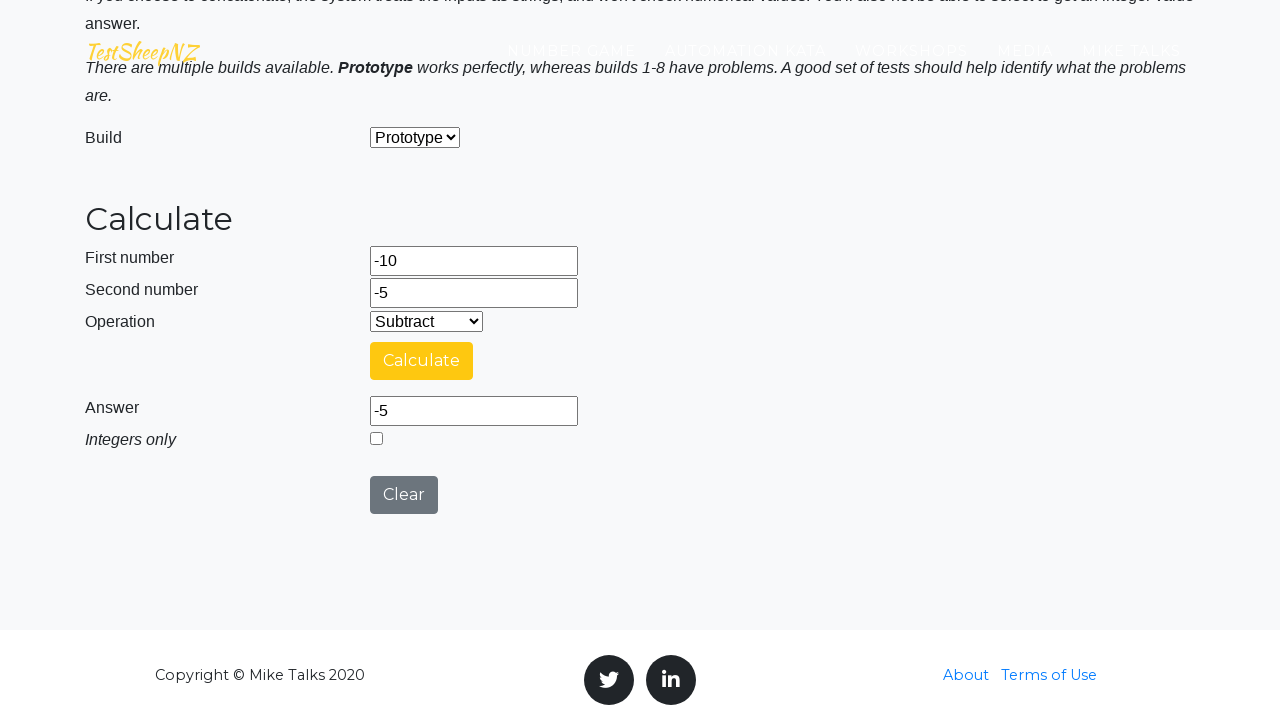

Cleared number1 field on #number1Field
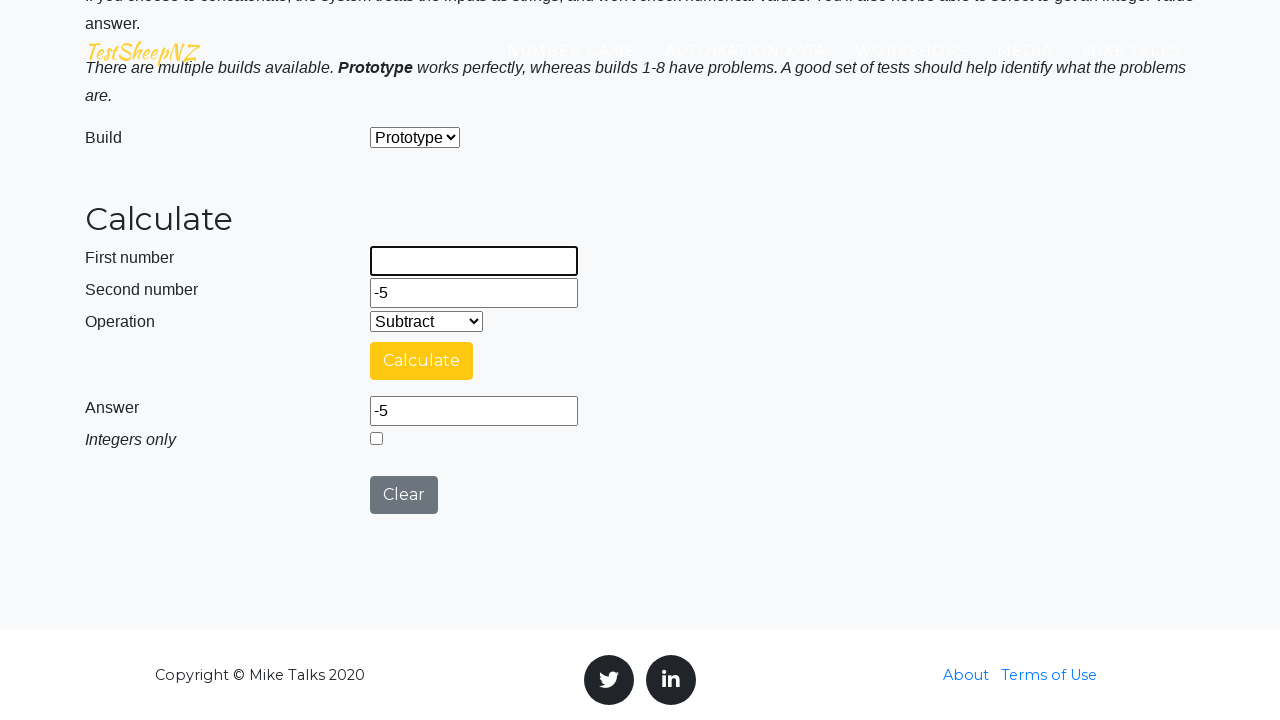

Cleared number2 field on #number2Field
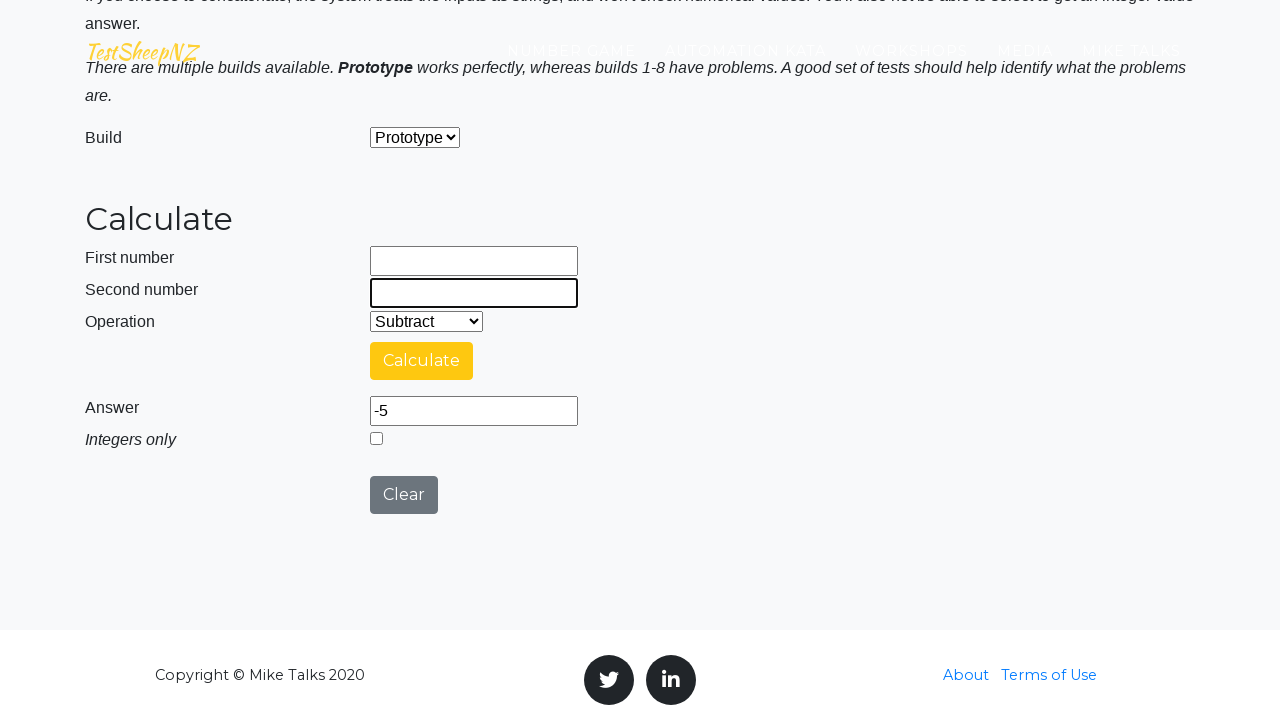

Waited 2000ms after clearing fields
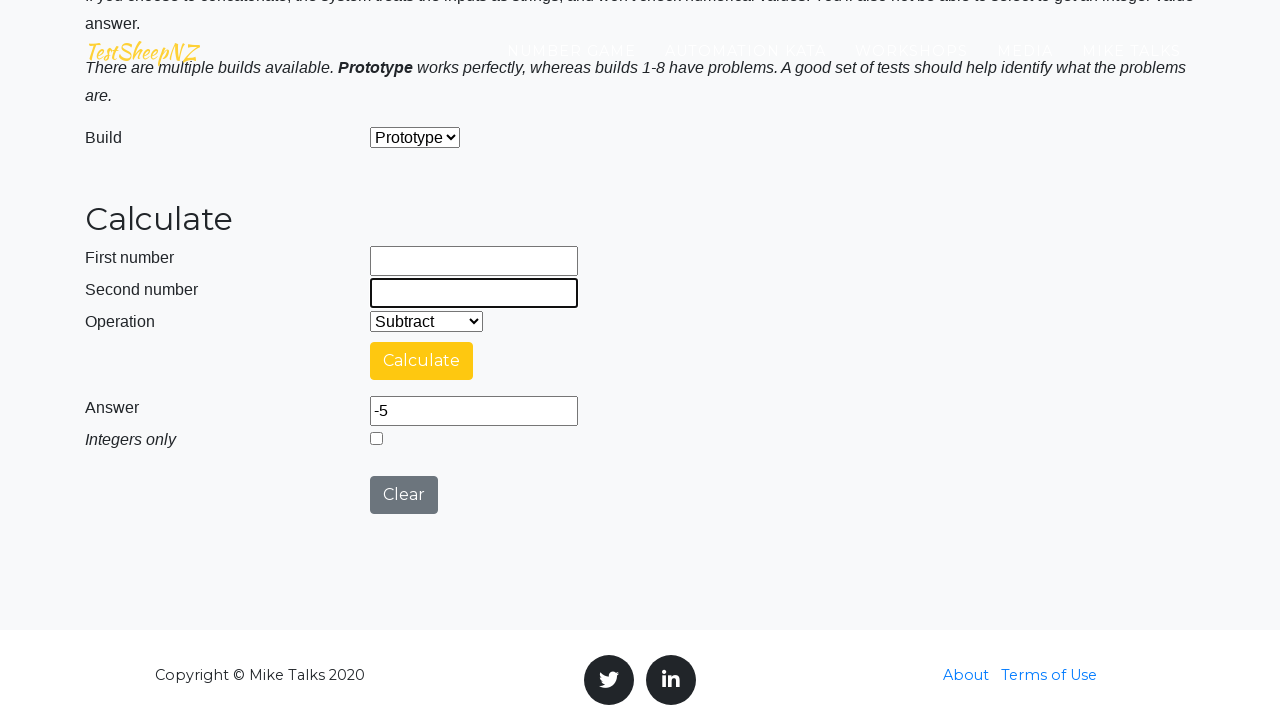

Filled number1 field with '10' for fourth test on #number1Field
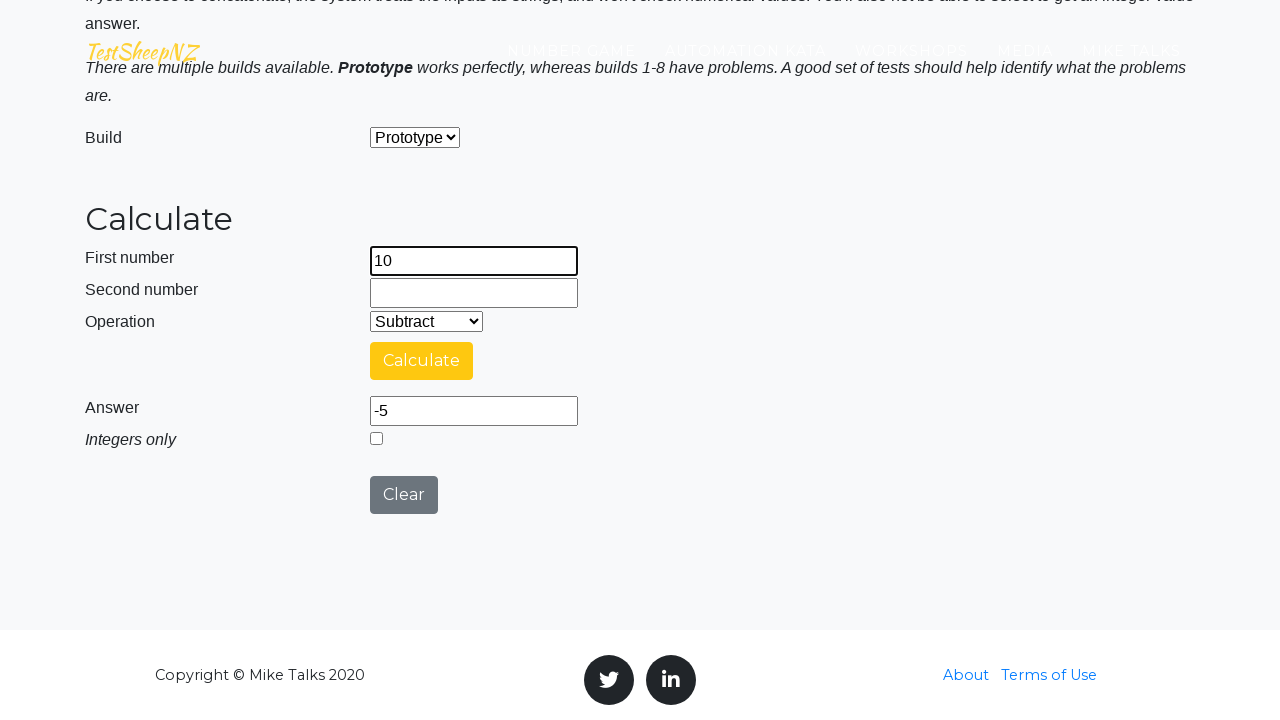

Filled number2 field with '10' on #number2Field
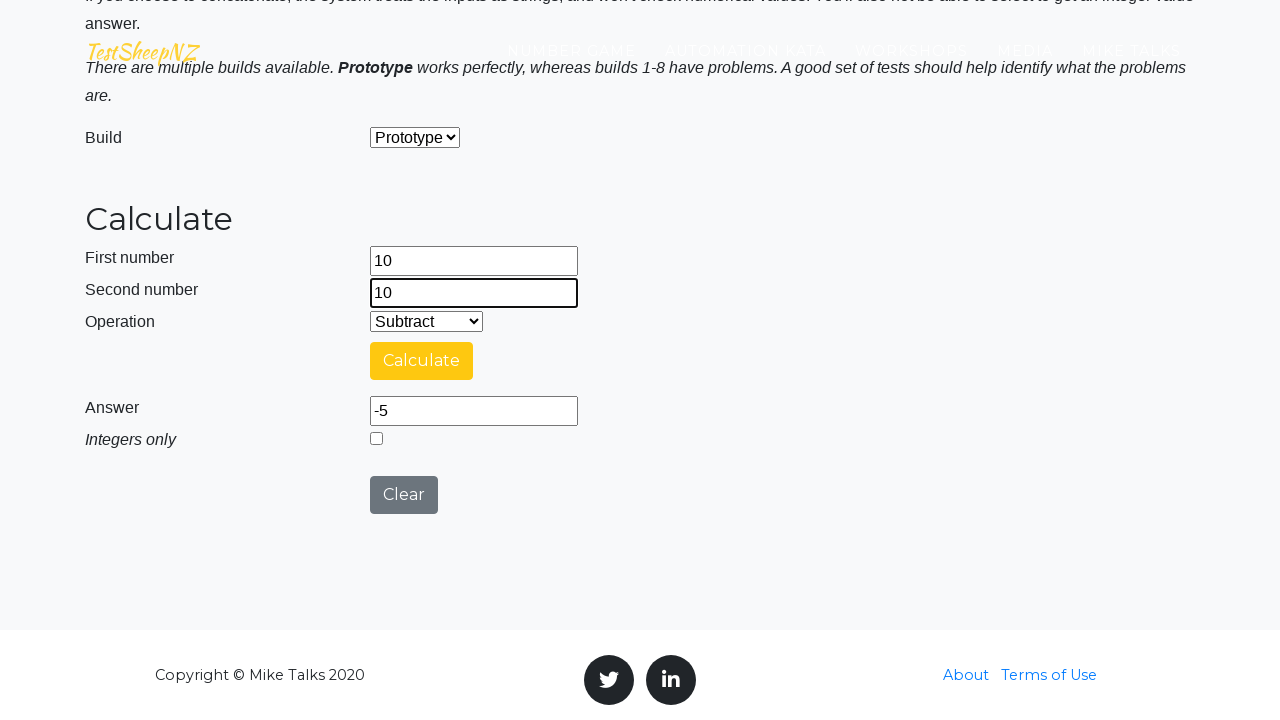

Selected Subtract operation from dropdown on #selectOperationDropdown
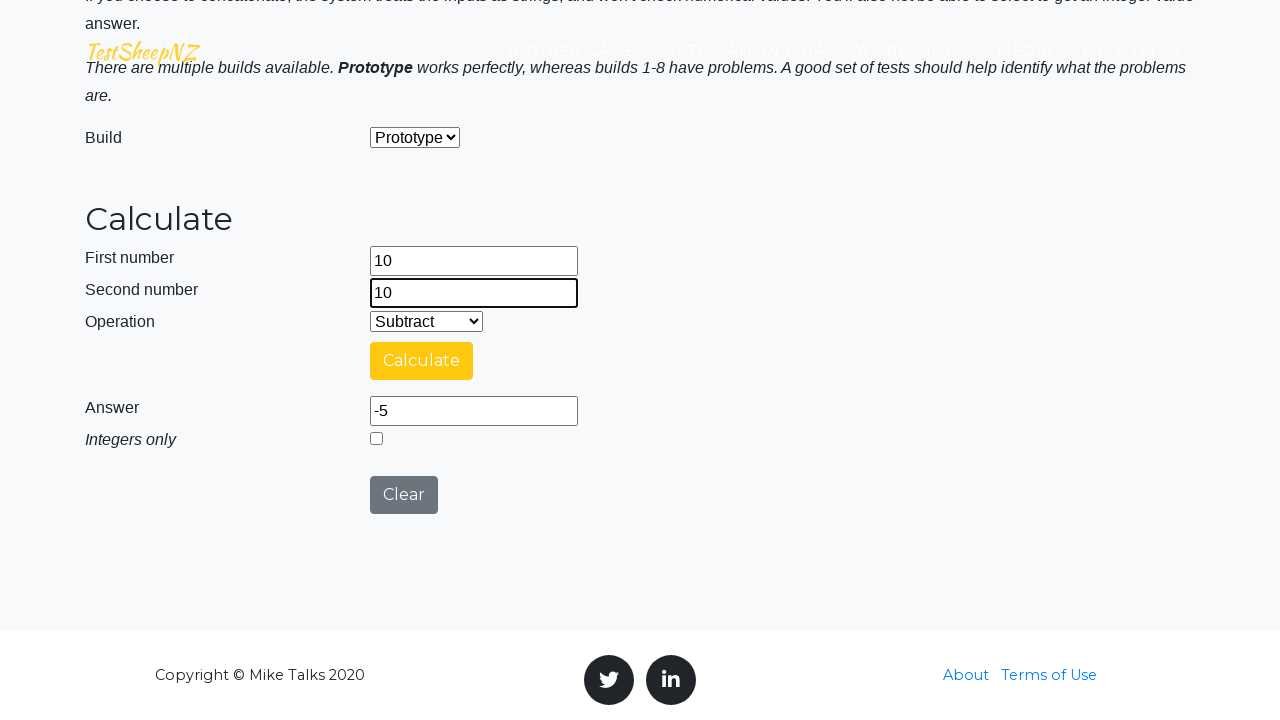

Clicked calculate button for 10 - 10 at (422, 361) on #calculateButton
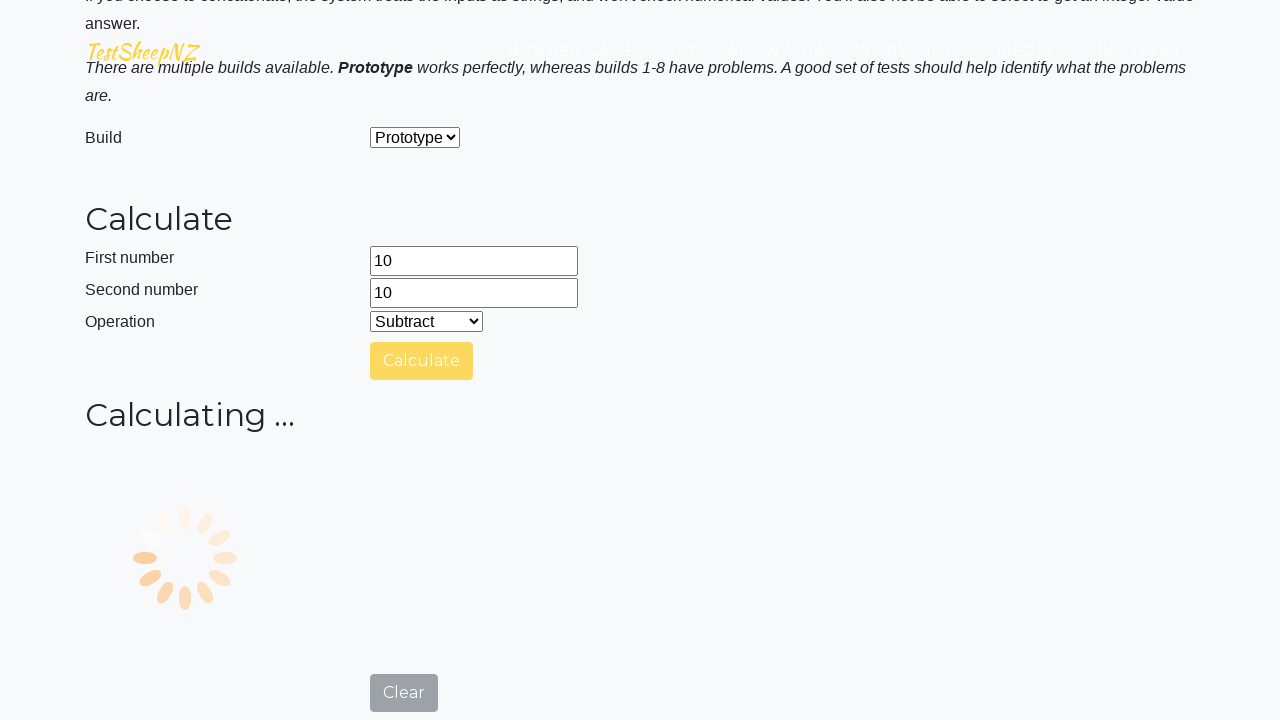

Waited 2000ms for calculation result
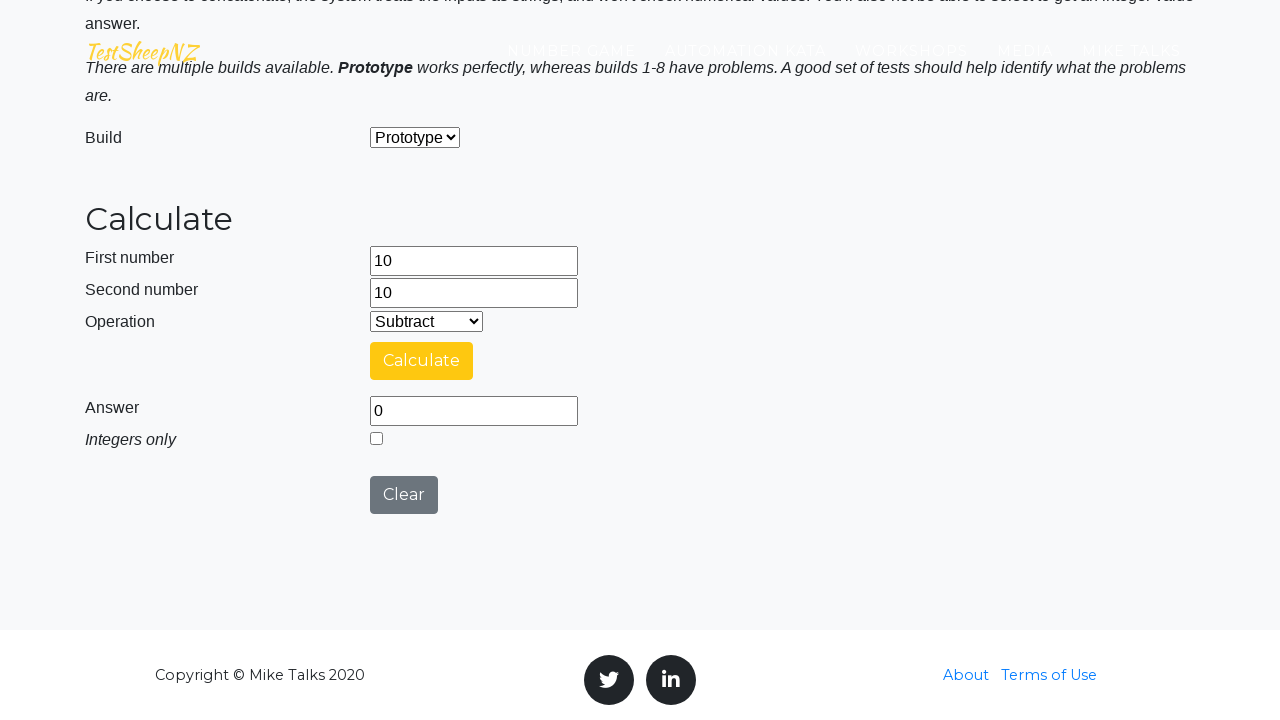

Cleared number1 field on #number1Field
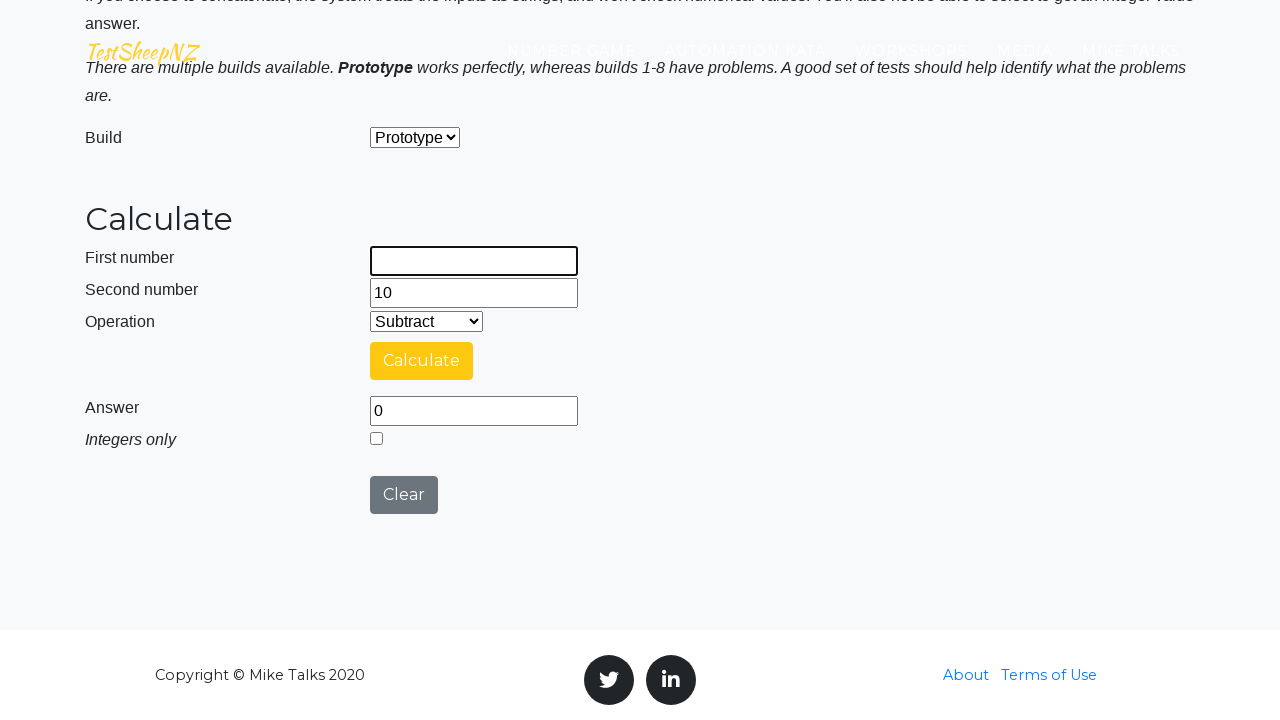

Cleared number2 field on #number2Field
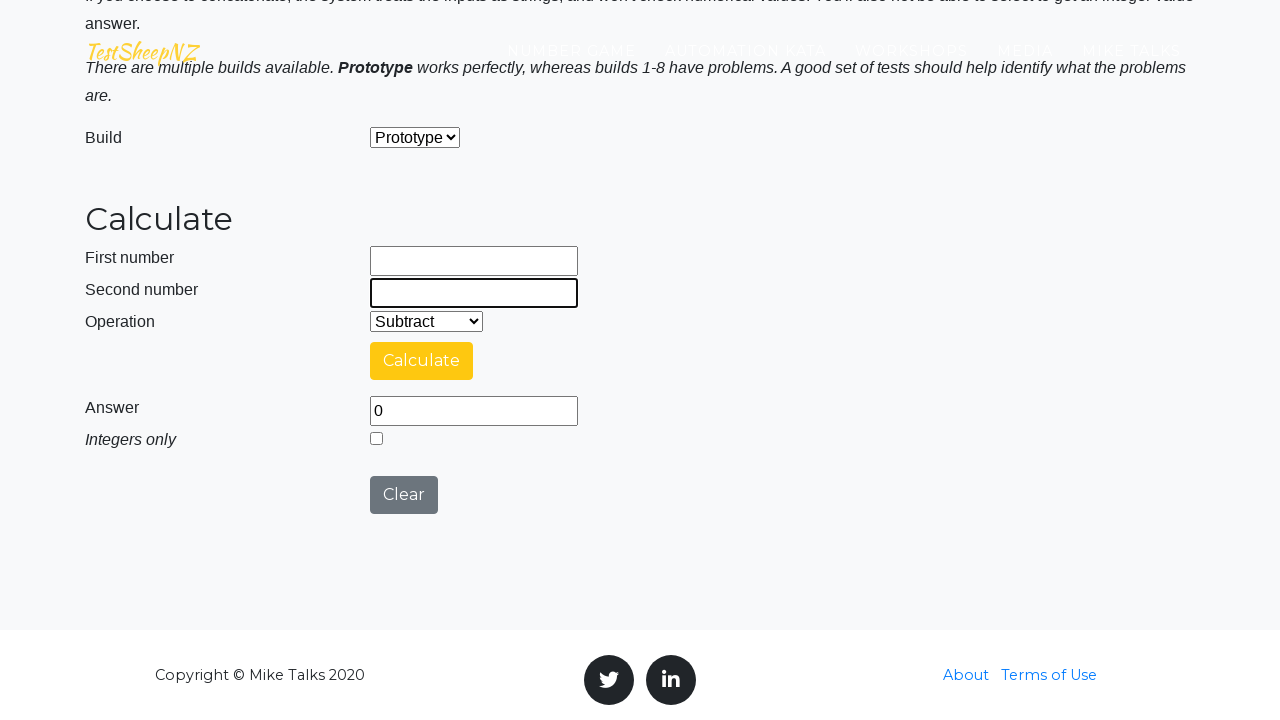

Waited 2000ms after clearing fields
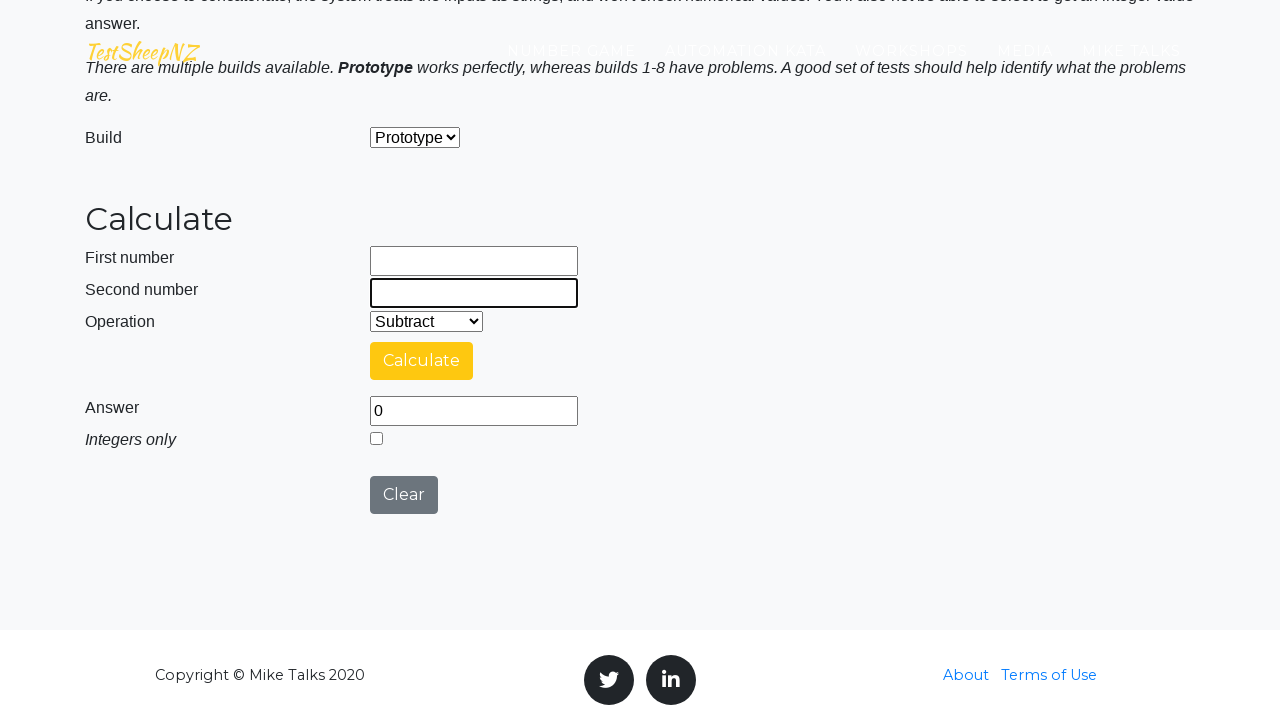

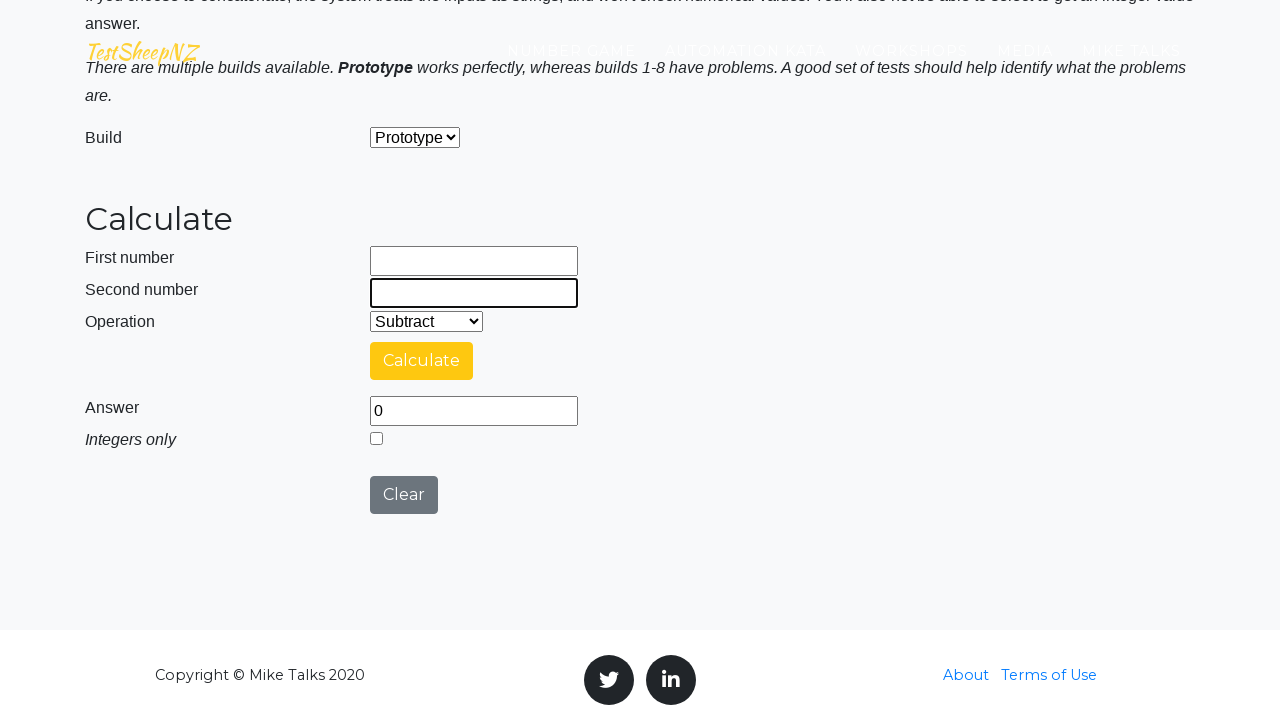